Tests double-click action on a heading element

Starting URL: https://www.selenium.dev/documentation/en/

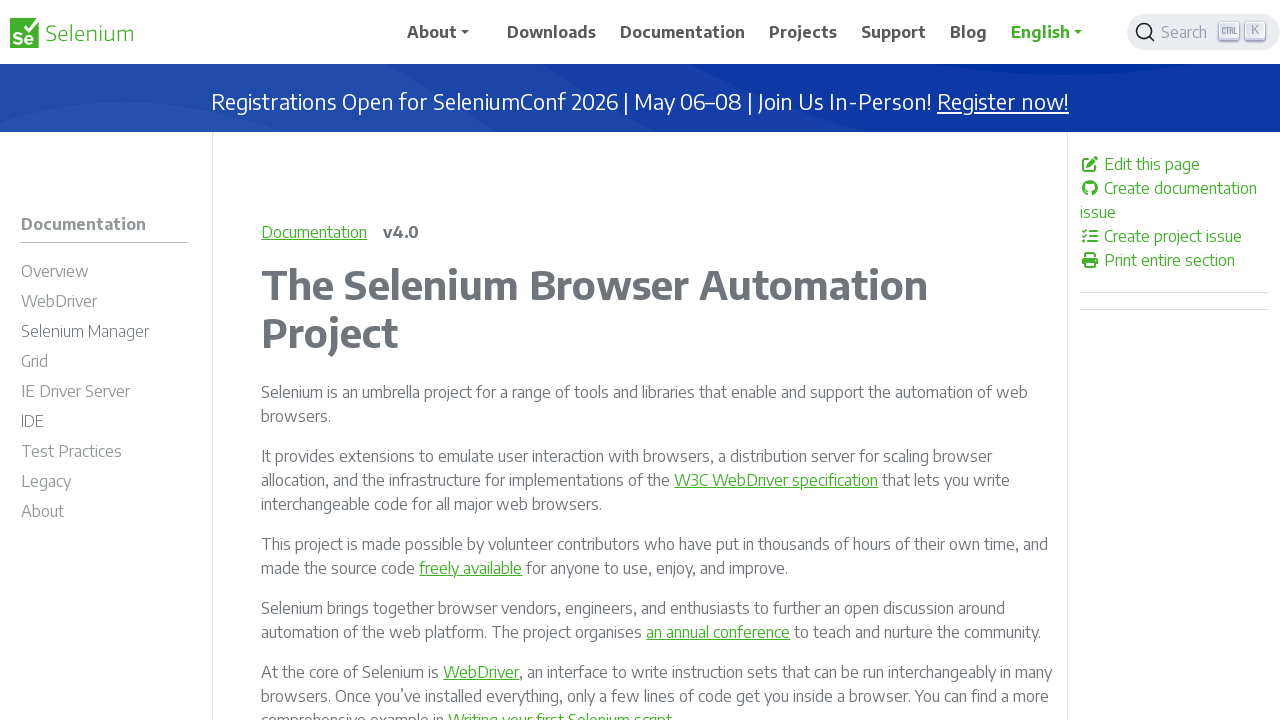

Waited for main heading 'The Selenium Browser Automation Project' to be visible
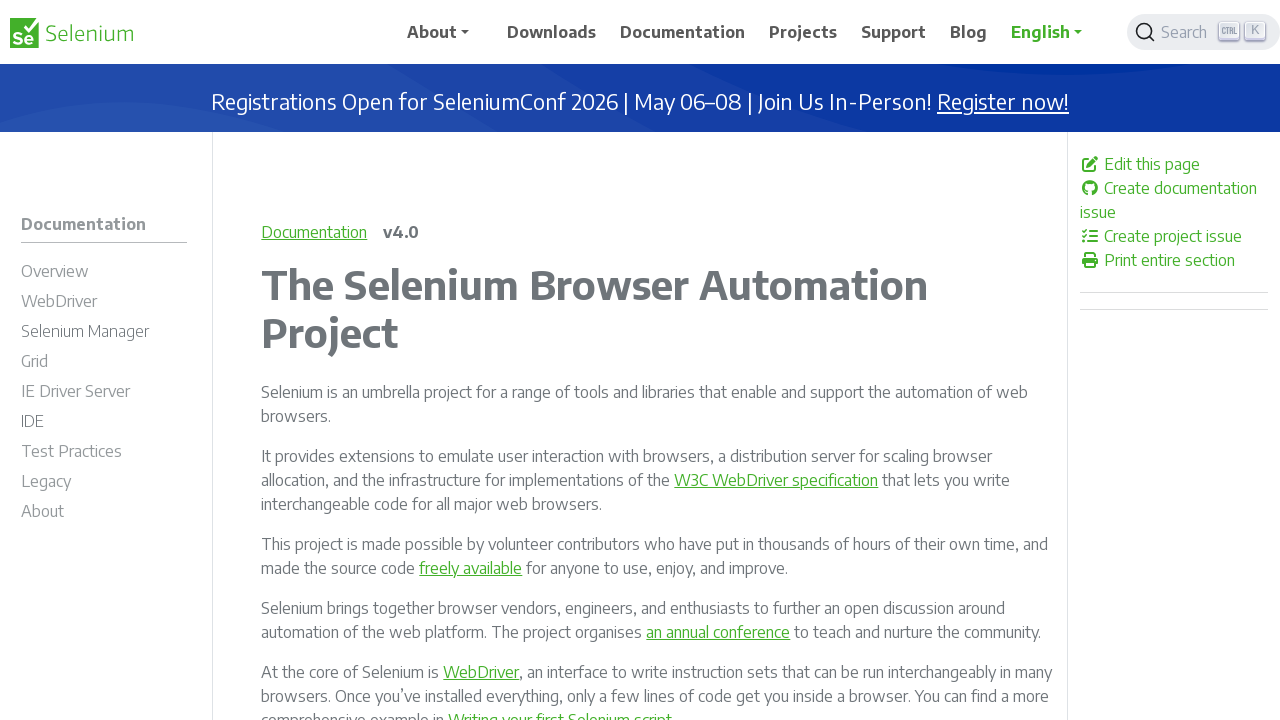

Double-clicked on the main heading element at (658, 308) on xpath=//h1[text()='The Selenium Browser Automation Project']
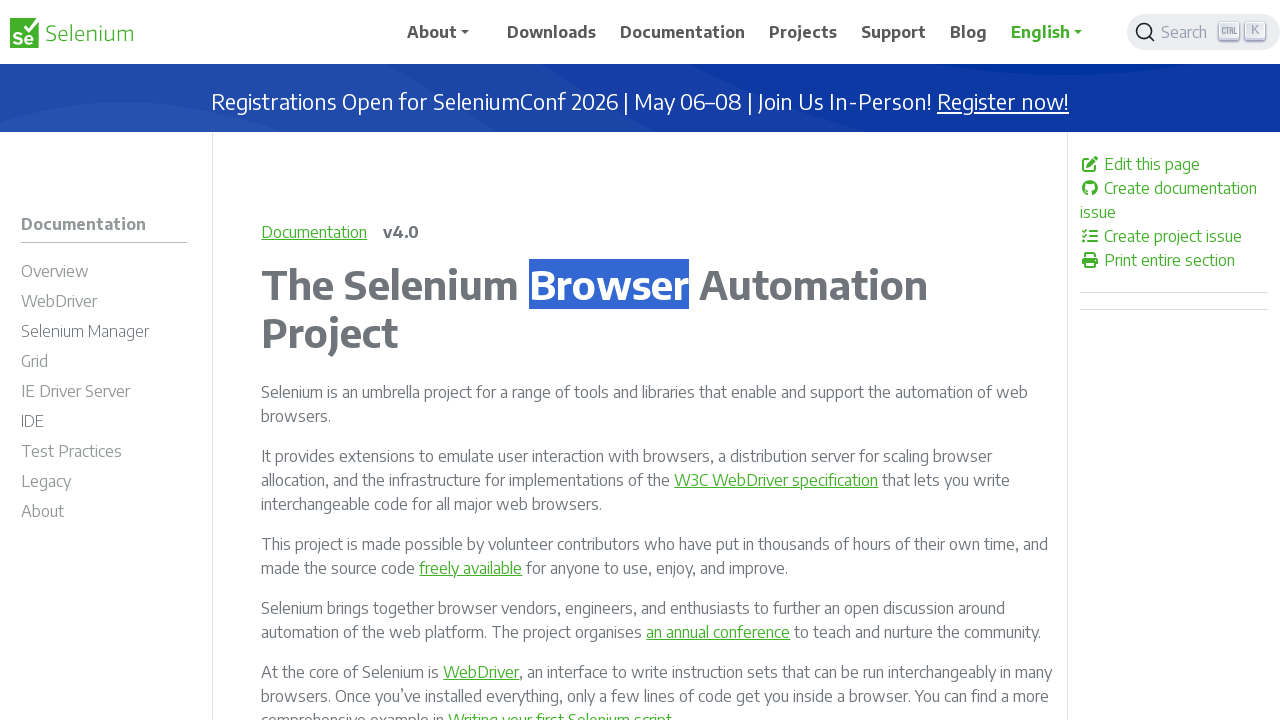

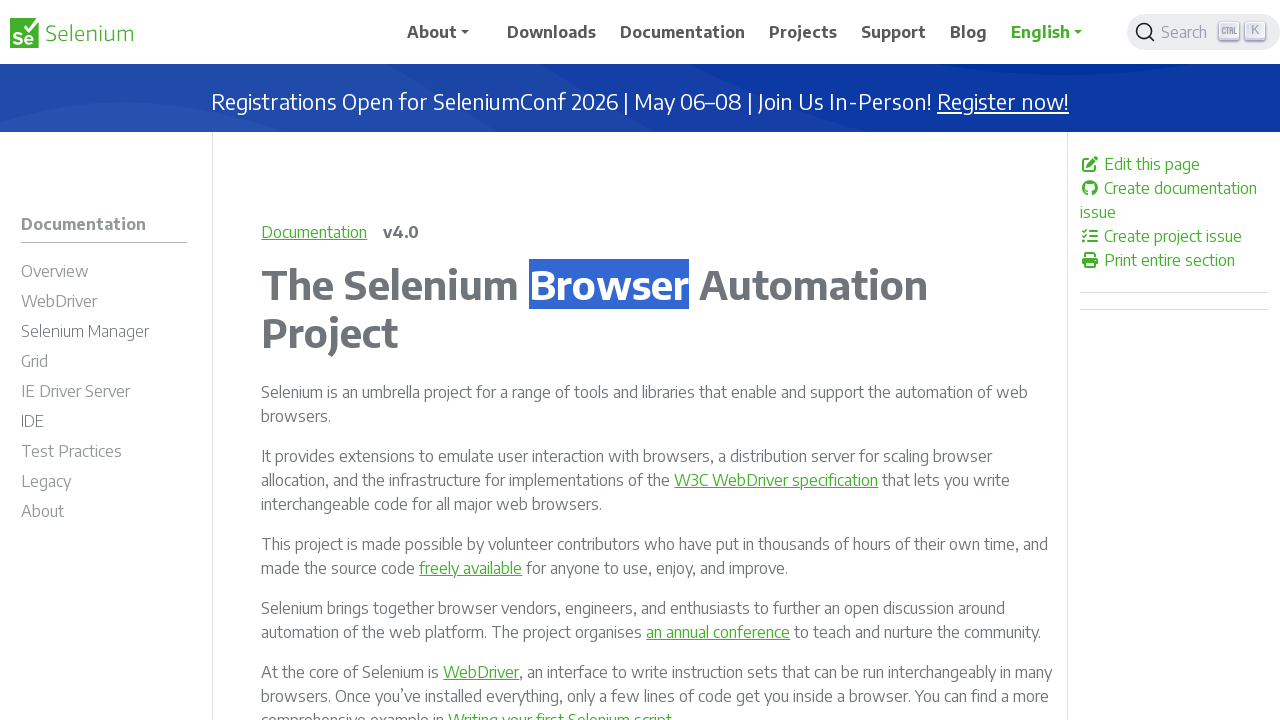